Tests file upload functionality by selecting a file via the file input field, submitting the form, and verifying the uploaded filename is displayed correctly.

Starting URL: https://the-internet.herokuapp.com/upload

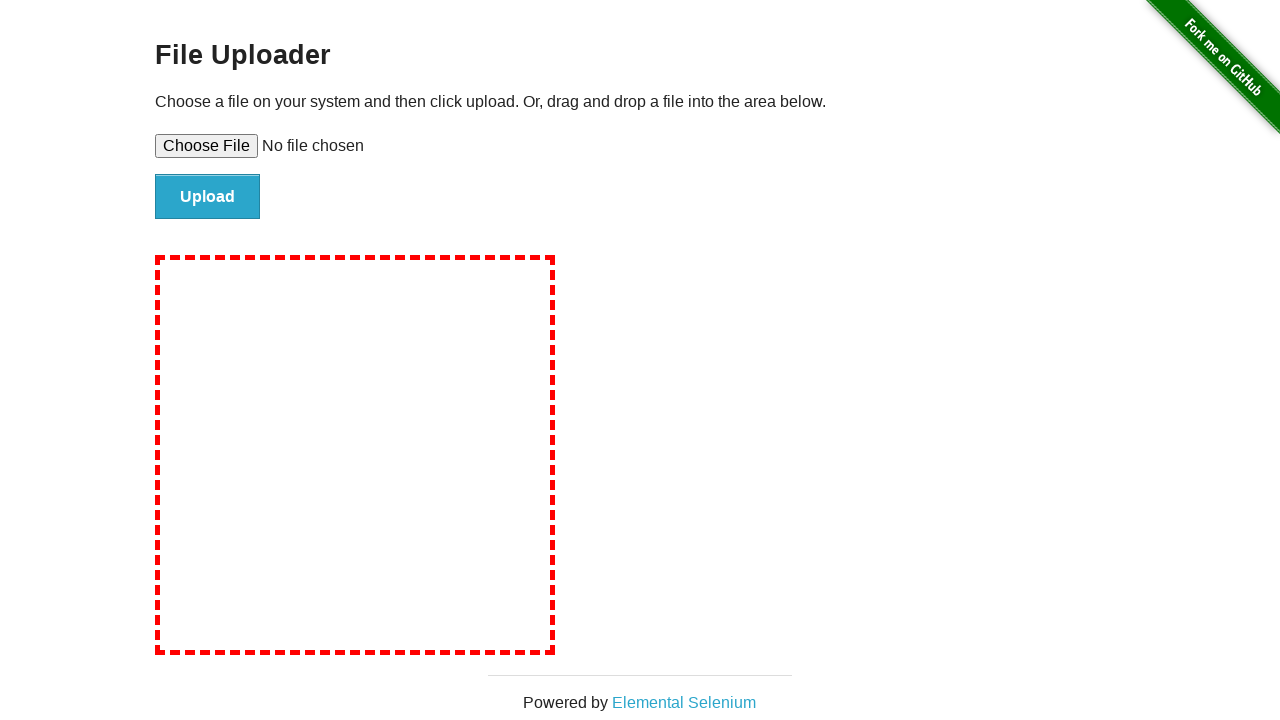

Created temporary test file with content
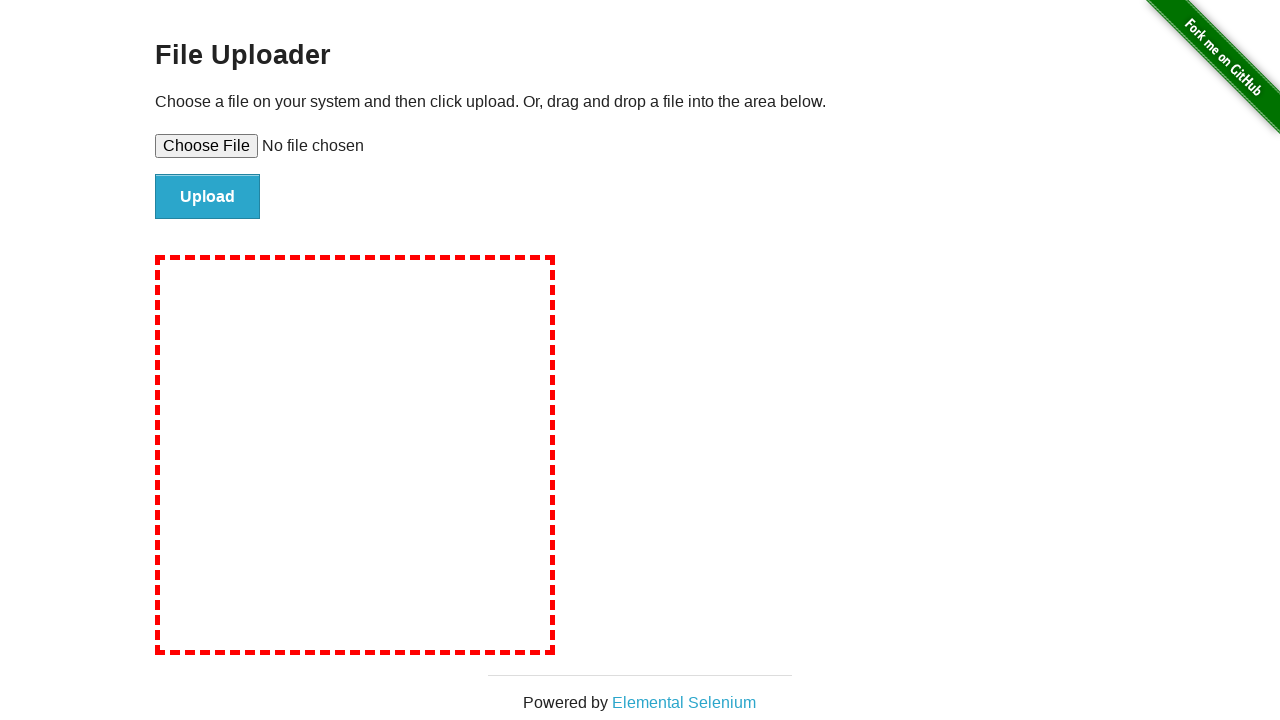

Selected file via file input field
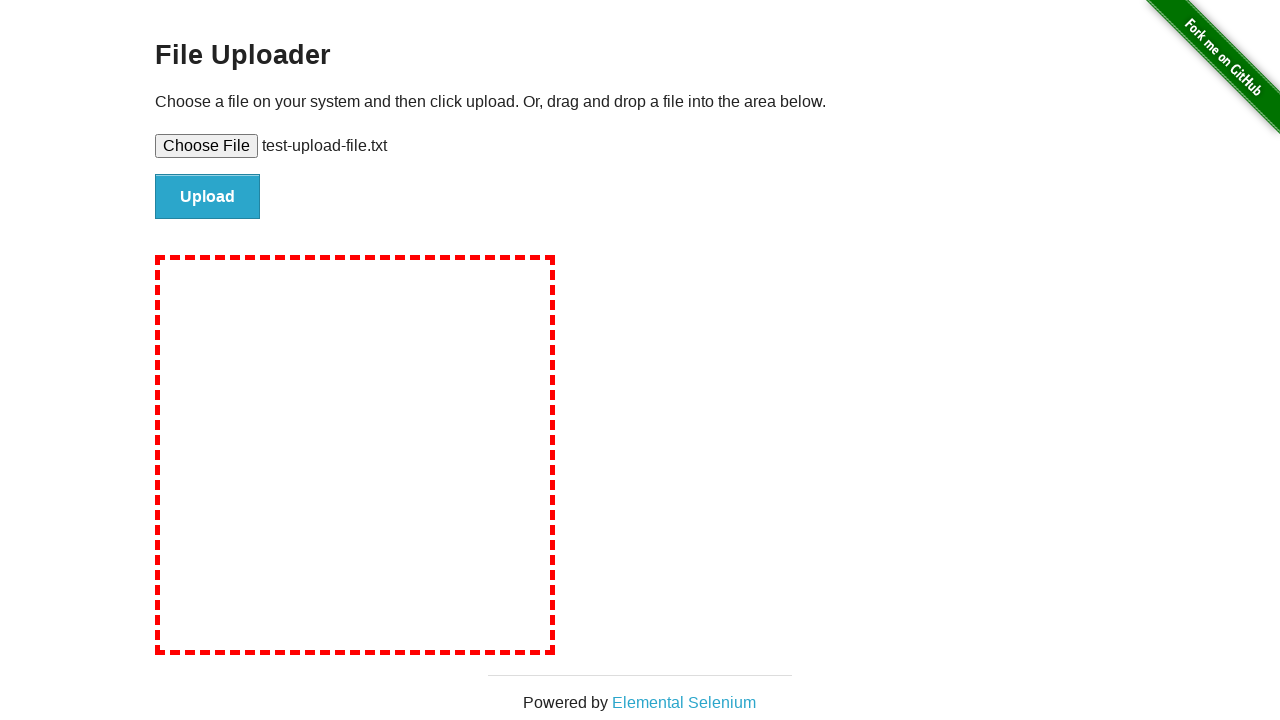

Clicked submit button to upload file at (208, 197) on #file-submit
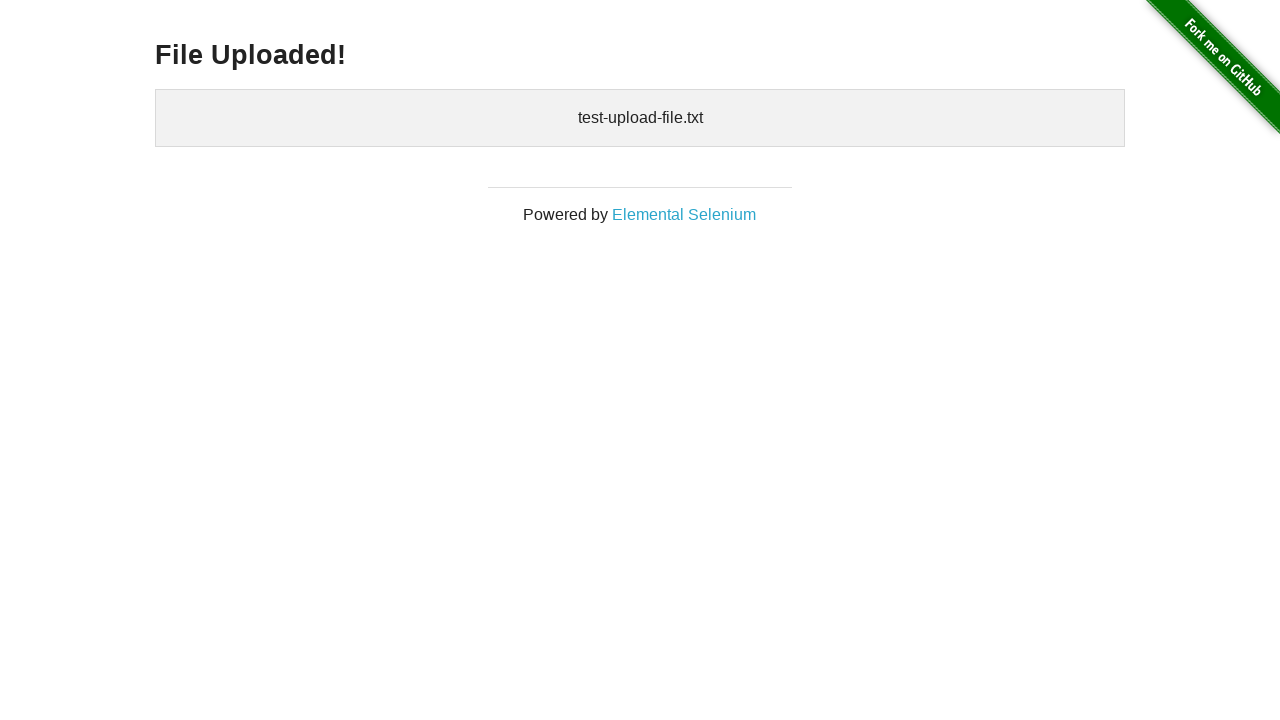

Uploaded files confirmation element loaded
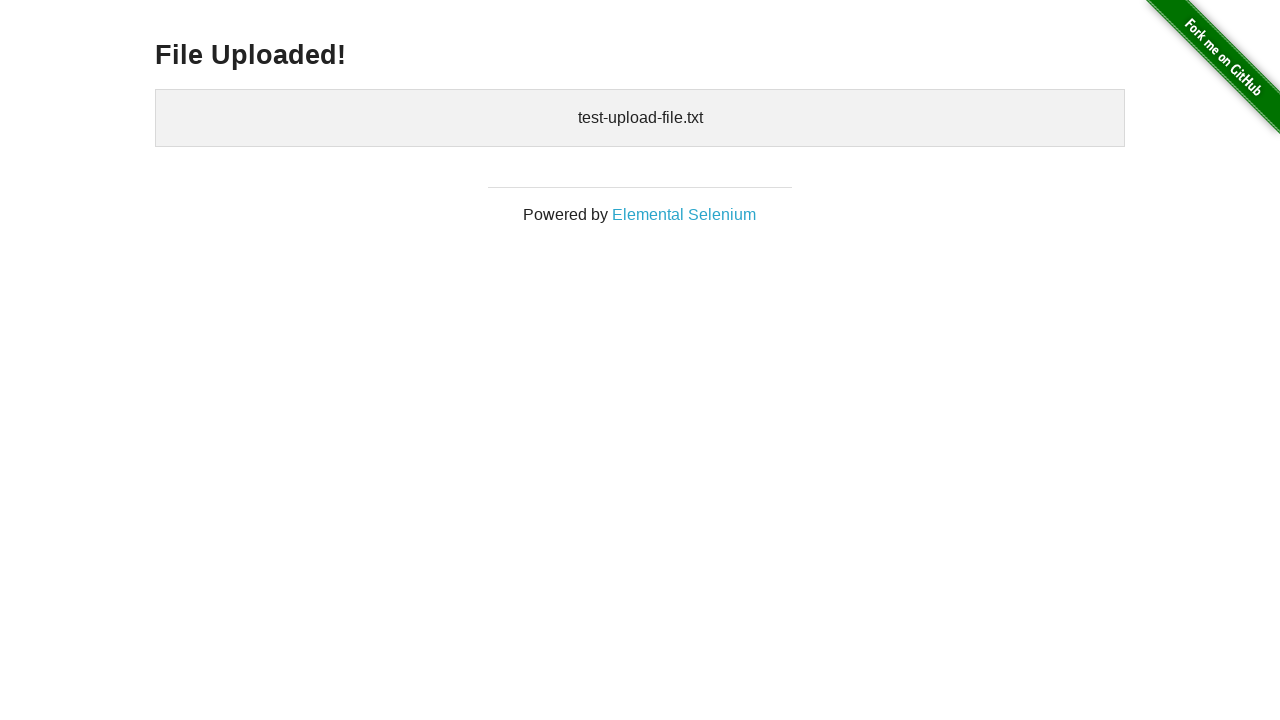

Retrieved uploaded filename: 
    test-upload-file.txt
  
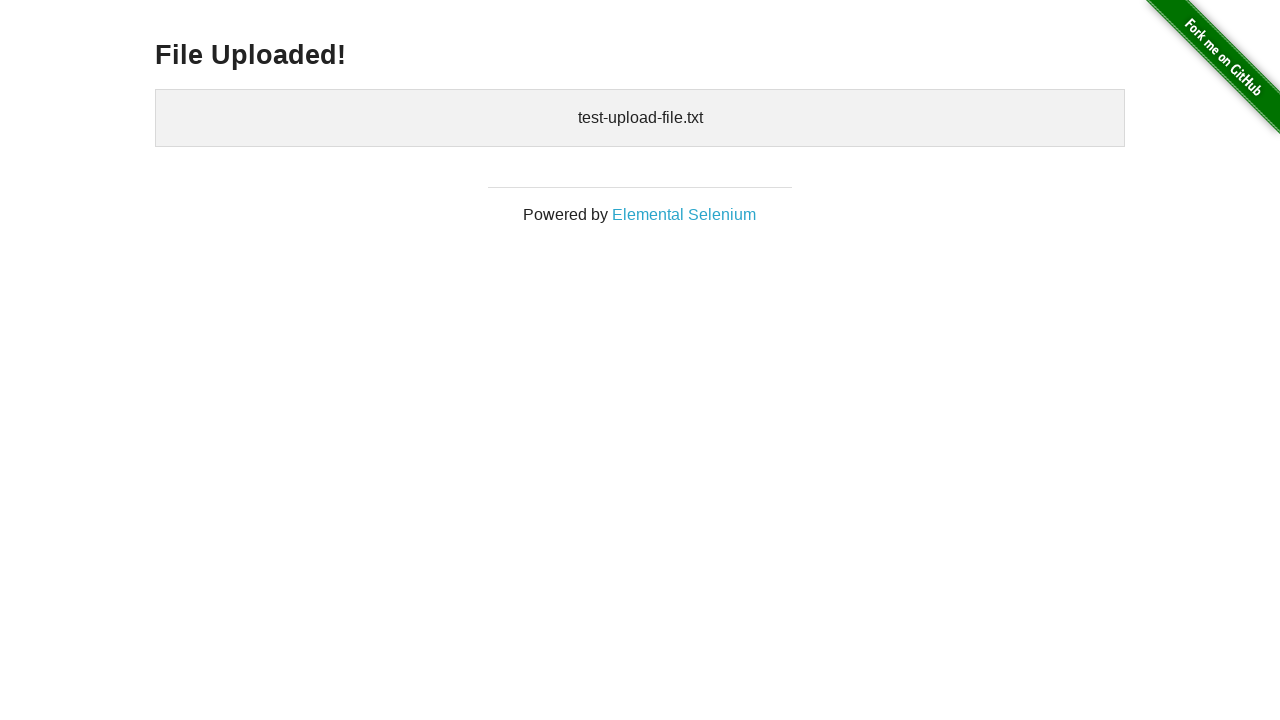

Verified uploaded filename 'test-upload-file.txt' is displayed correctly
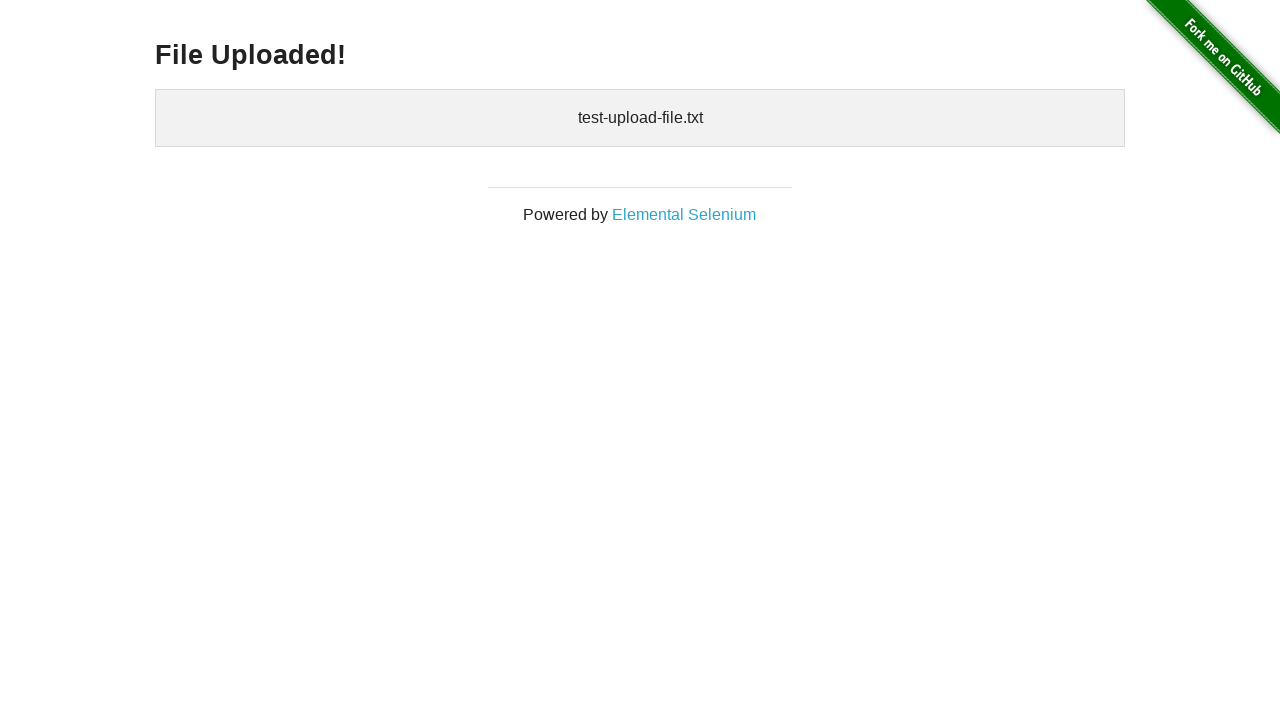

Cleaned up temporary test file
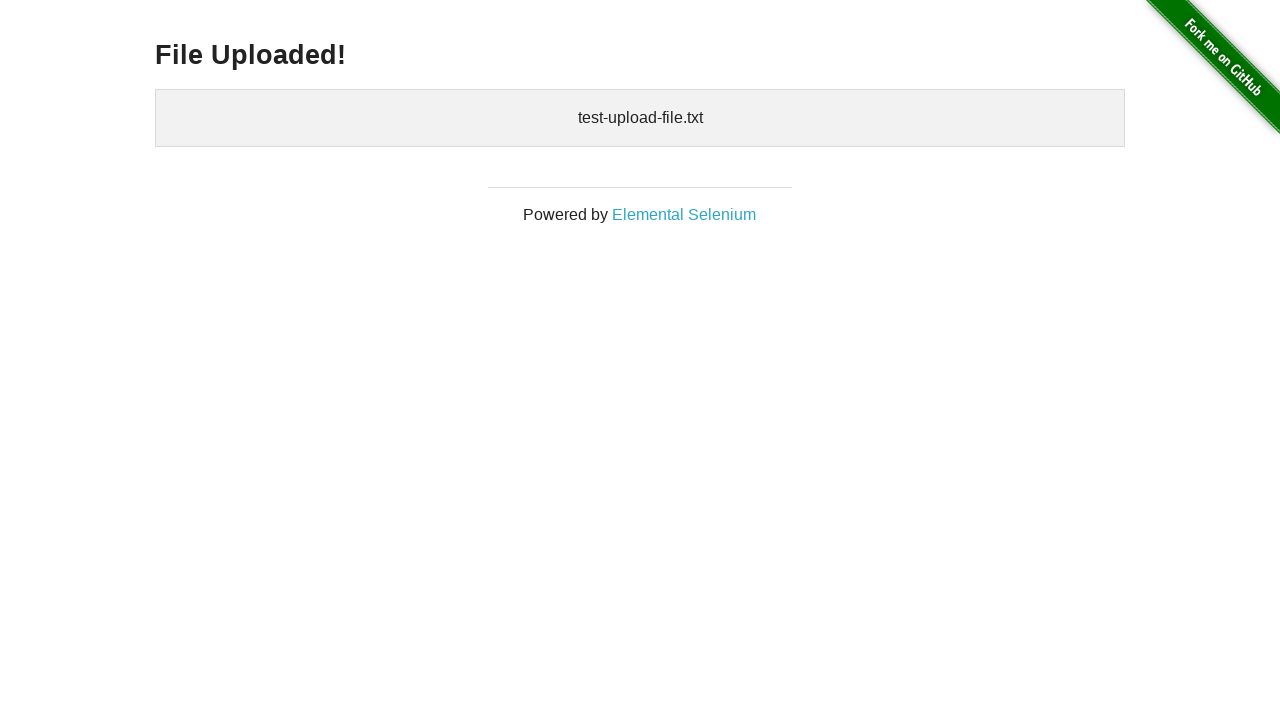

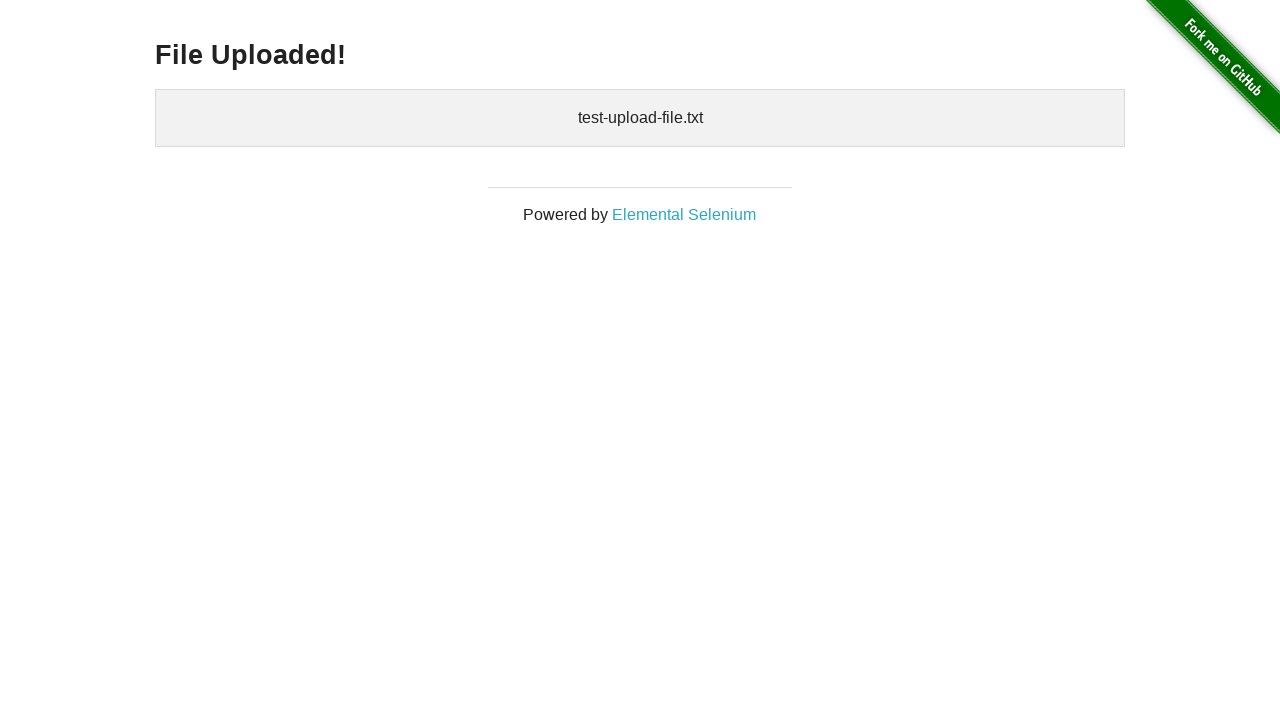